Tests filling a username field on a demo/test page using mouse movement and keyboard input

Starting URL: https://omayo.blogspot.com/

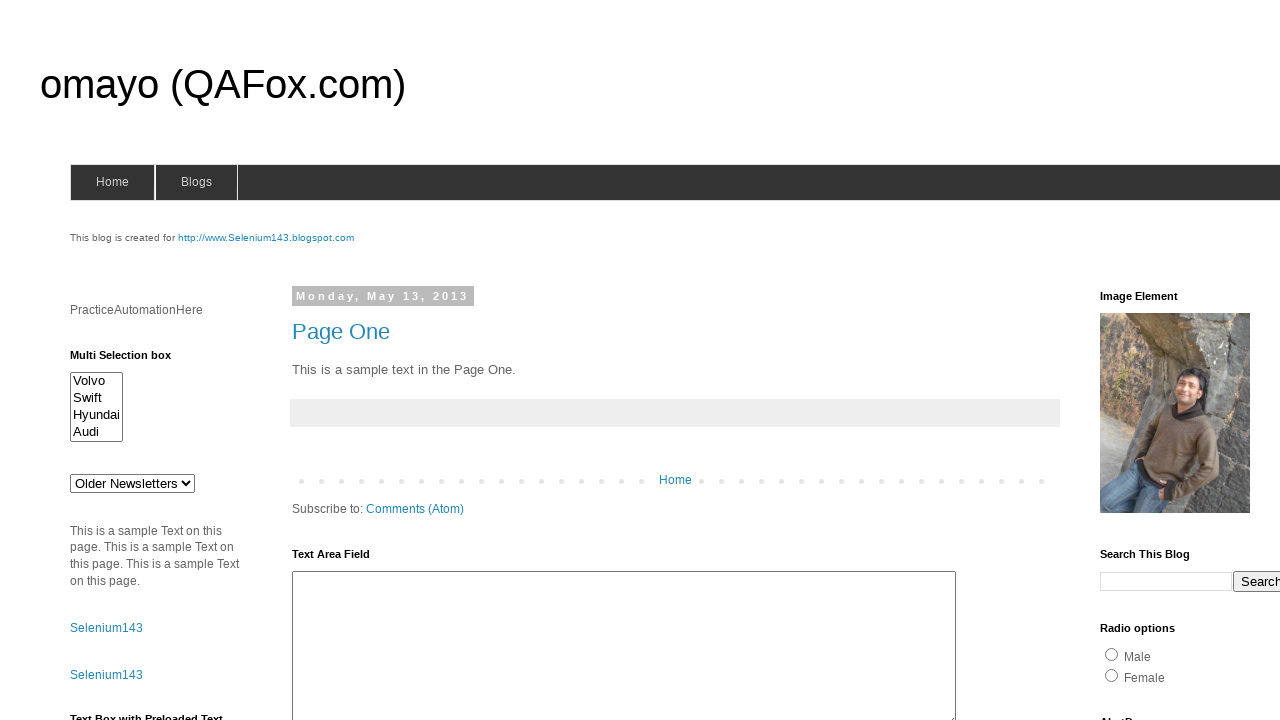

Navigated to https://omayo.blogspot.com/
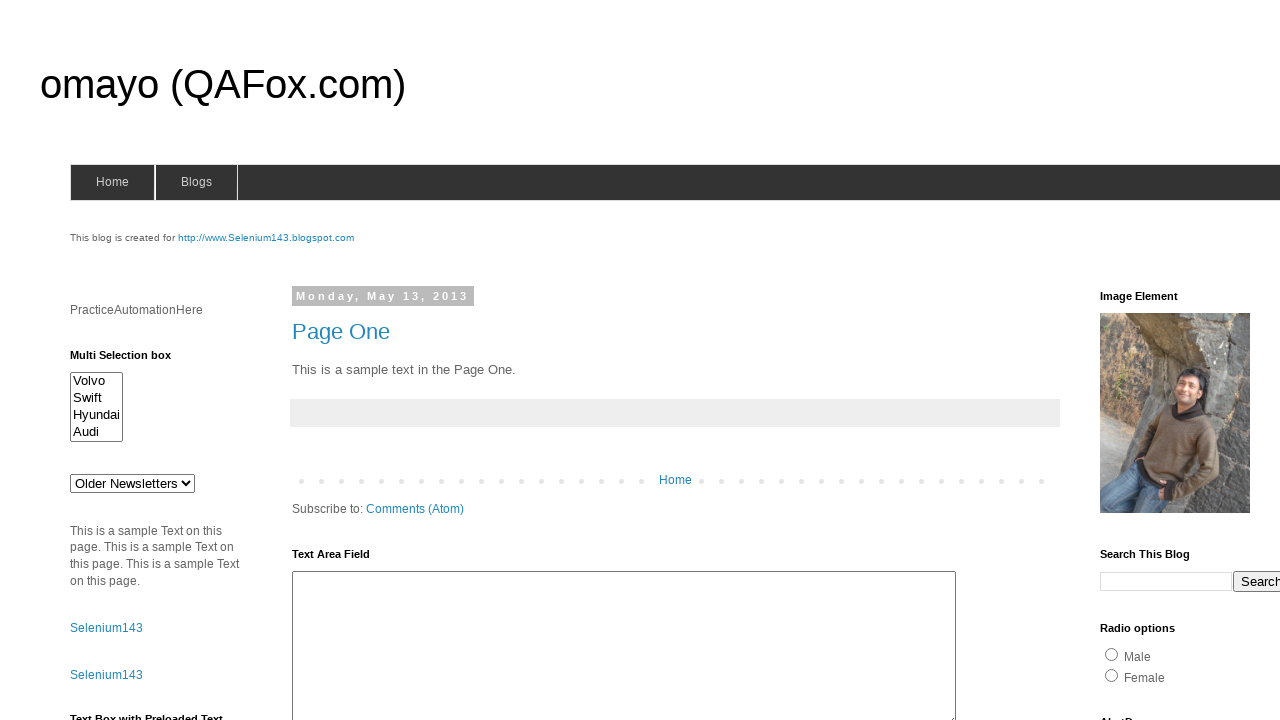

Filled username field with 'testuser_marco' on input[name='userid']
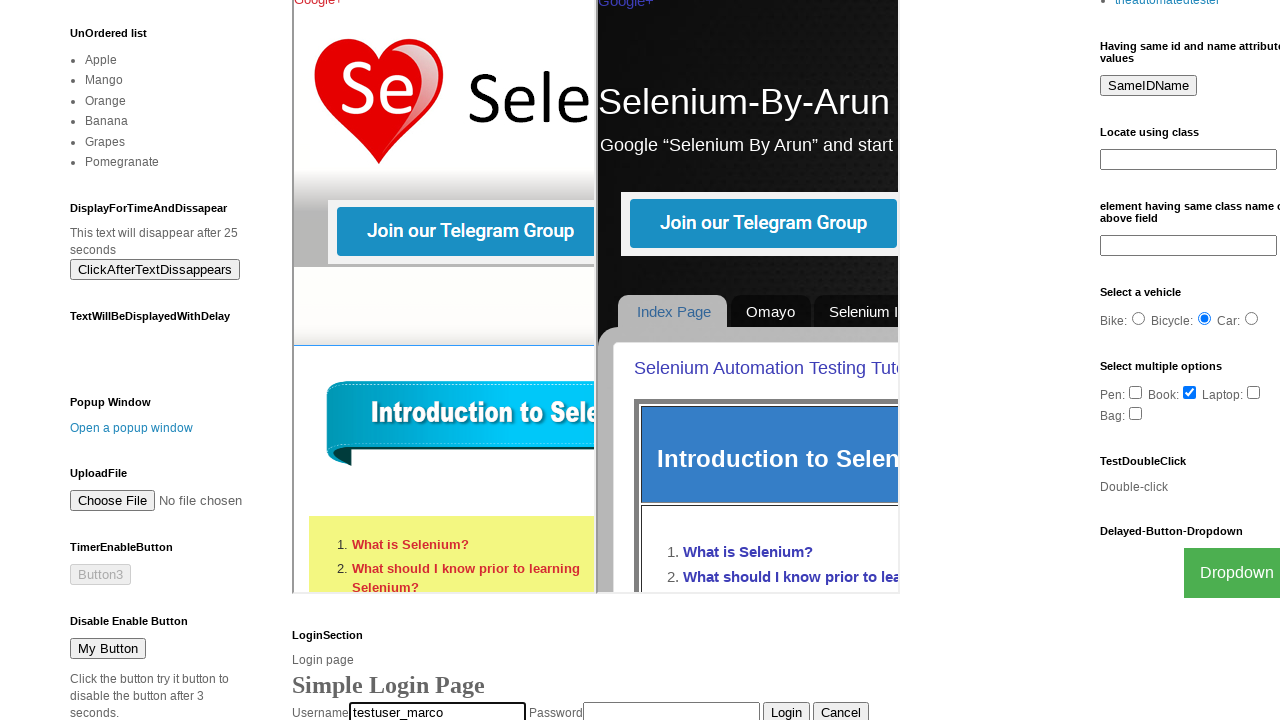

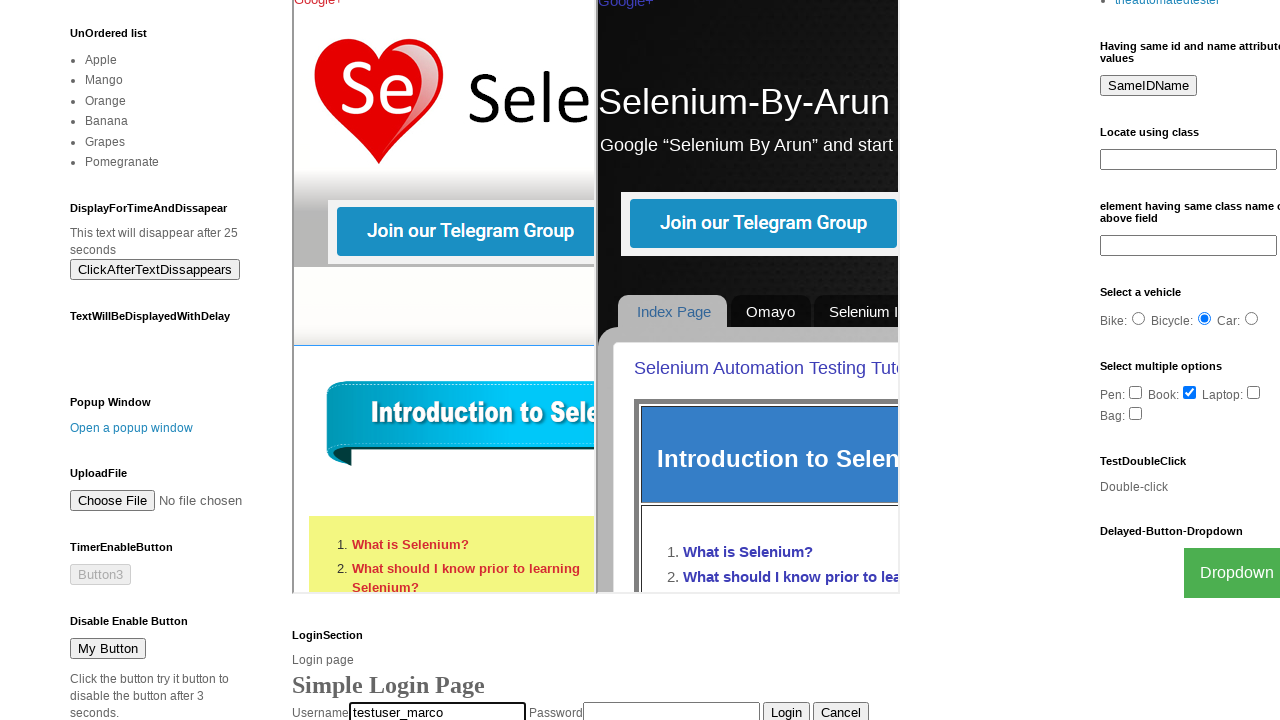